Tests multi-window handling by navigating to an add/remove elements page, clicking a link that opens a new tab for Electronics products, verifying the new page content, and then switching back to the original page to verify the URL.

Starting URL: https://testotomasyonu.com/addremove/

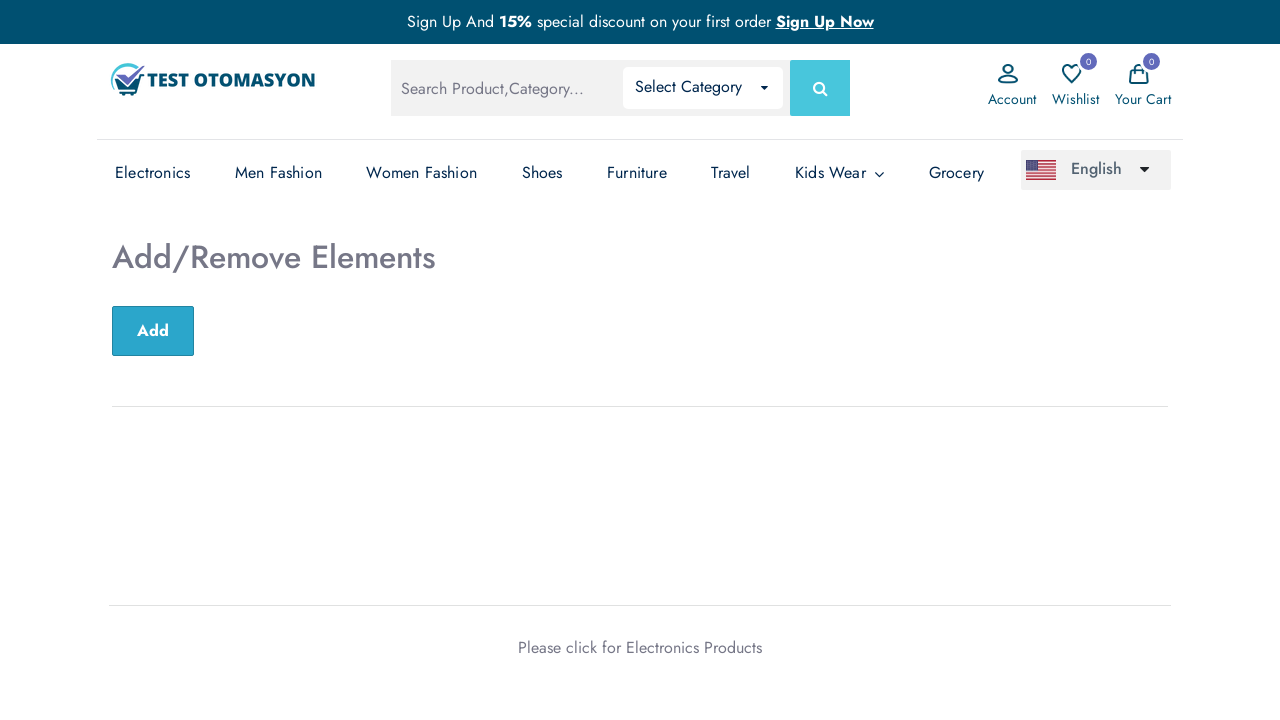

Verified page heading is 'Add/Remove Elements'
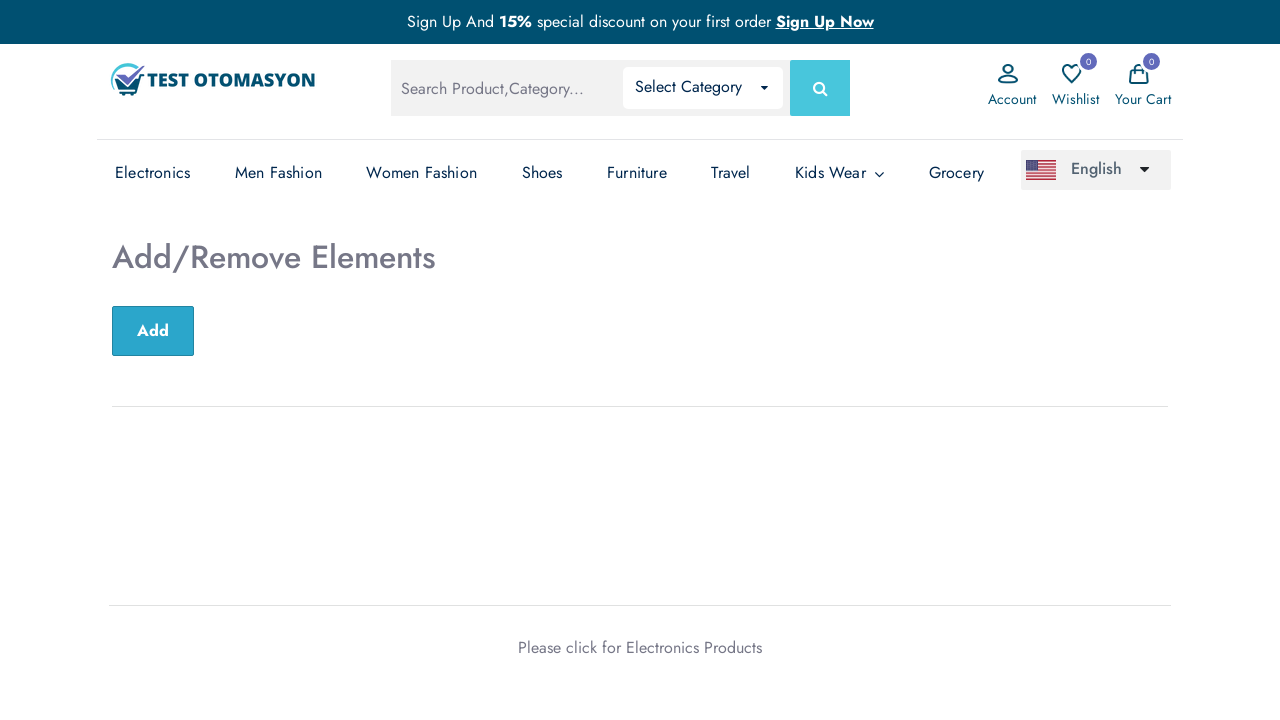

Verified page title is 'Test Otomasyonu'
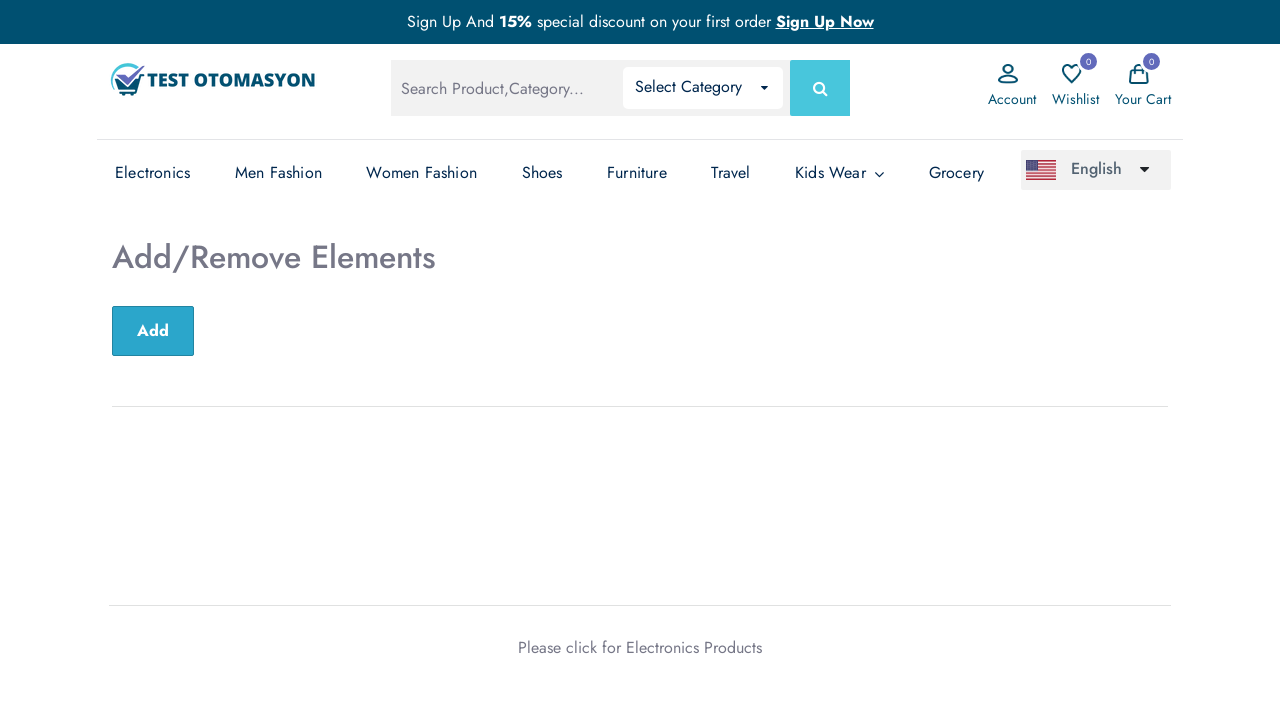

Clicked 'Electronics Products' link to open new tab at (694, 647) on text=Electronics Products
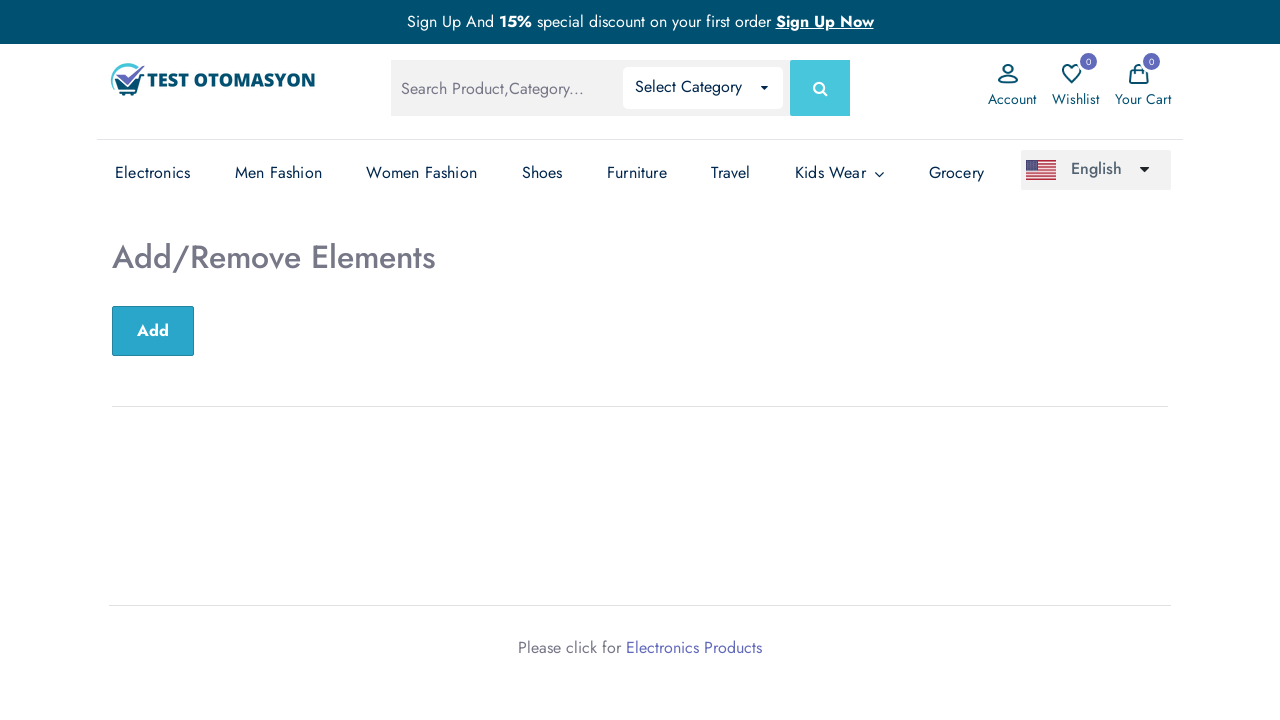

Captured new page object from context
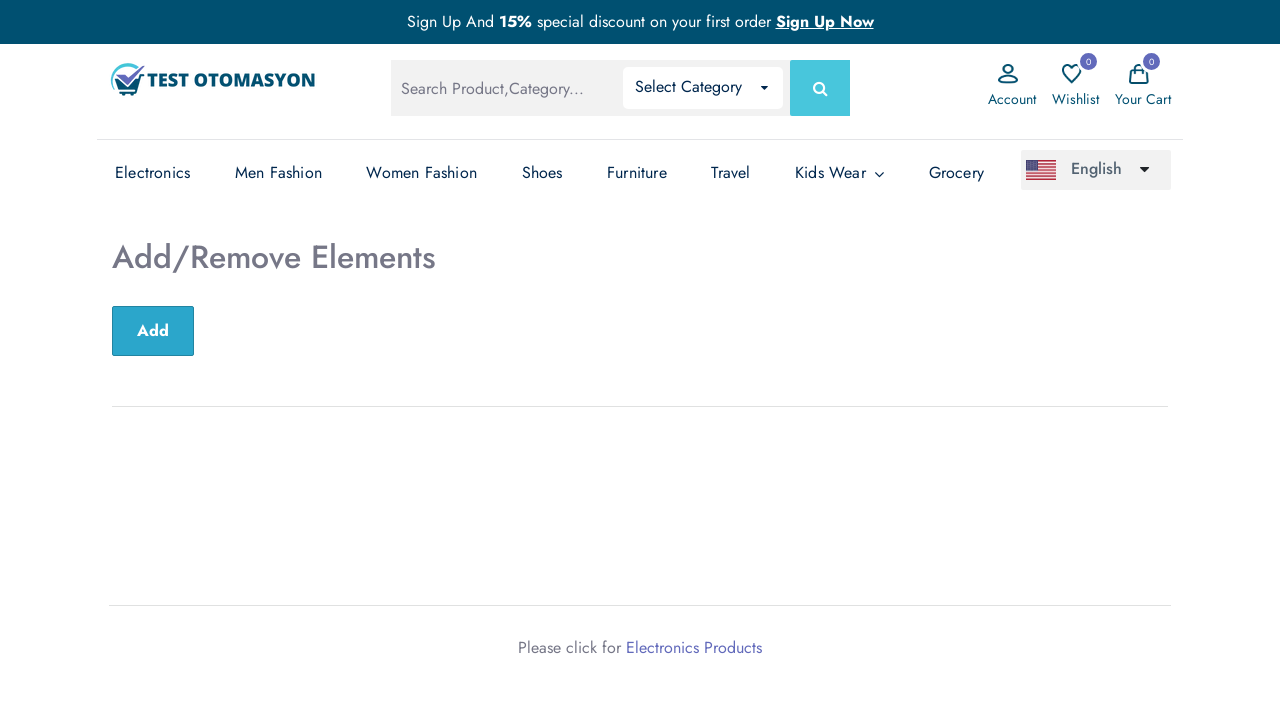

Waited for new Electronics page to load
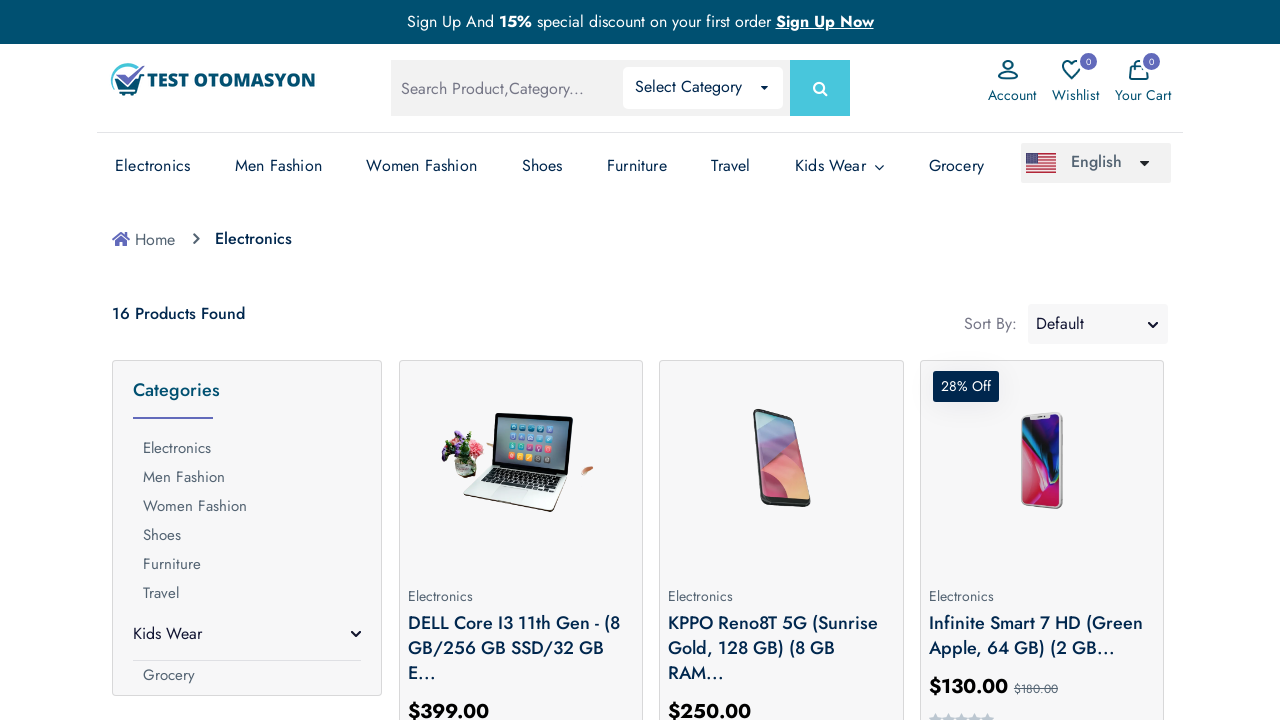

Verified new page title contains 'Electronics'
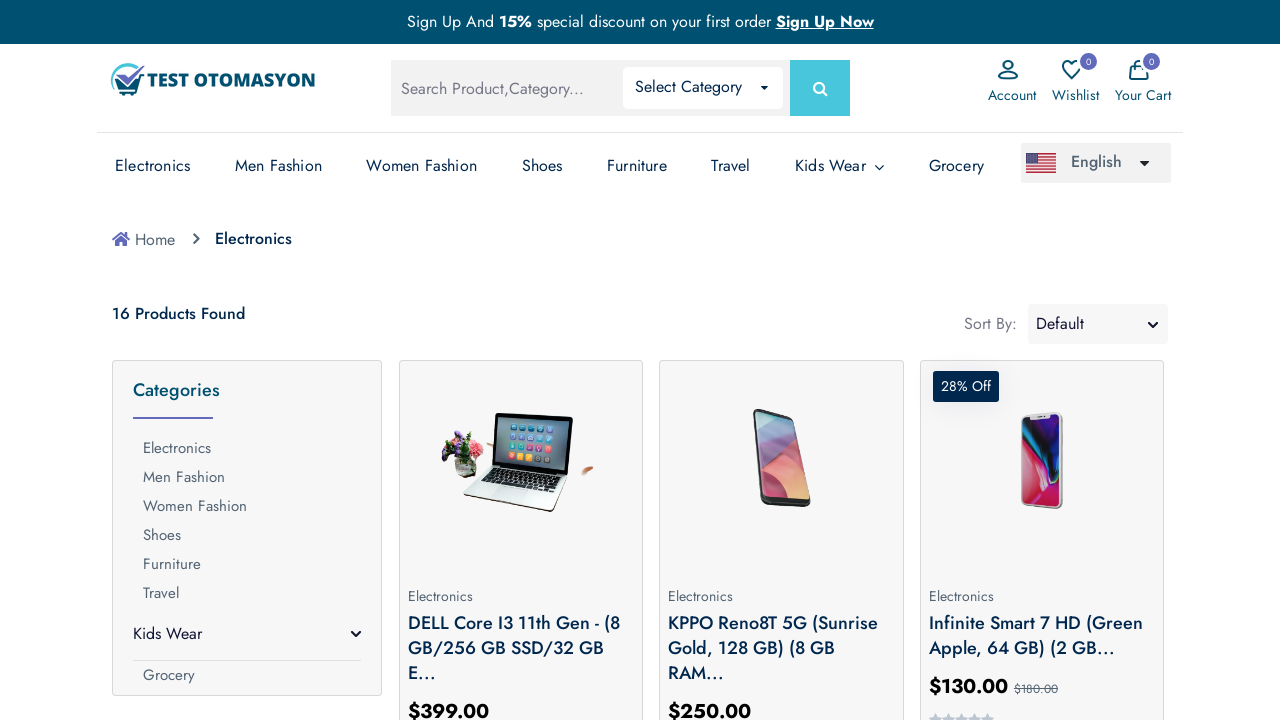

Retrieved product count text from new page
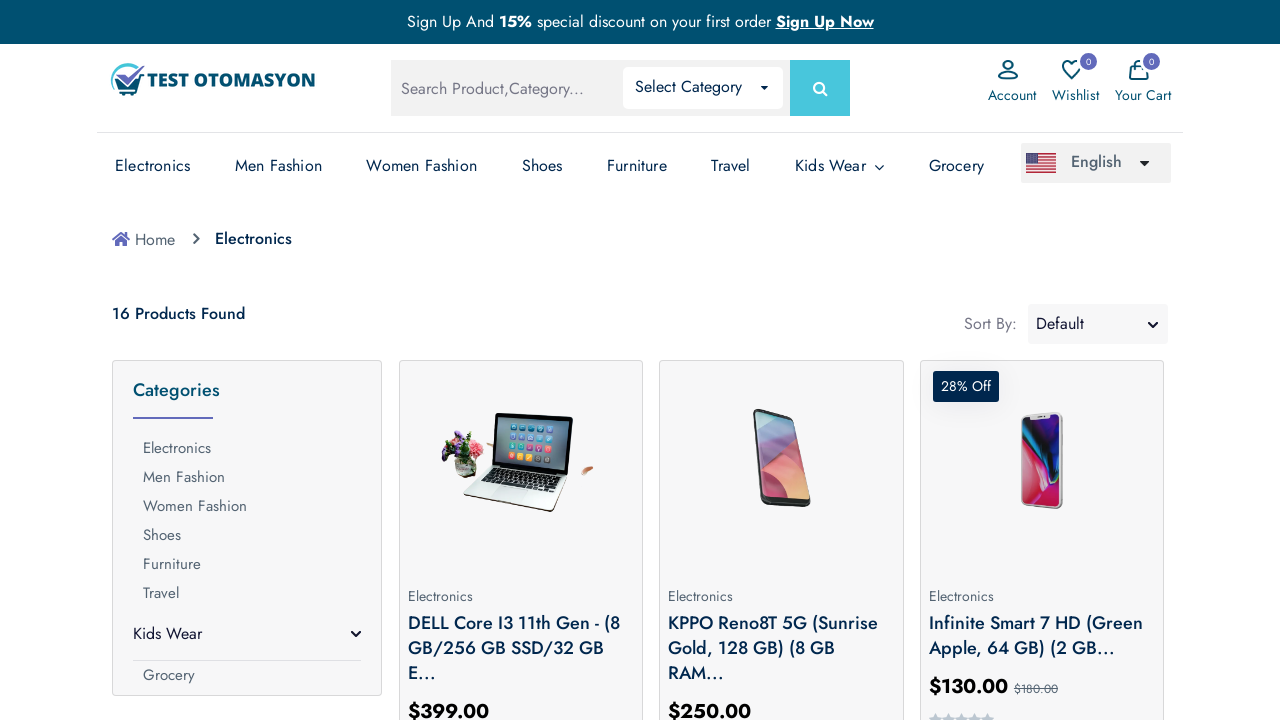

Verified product count is 16
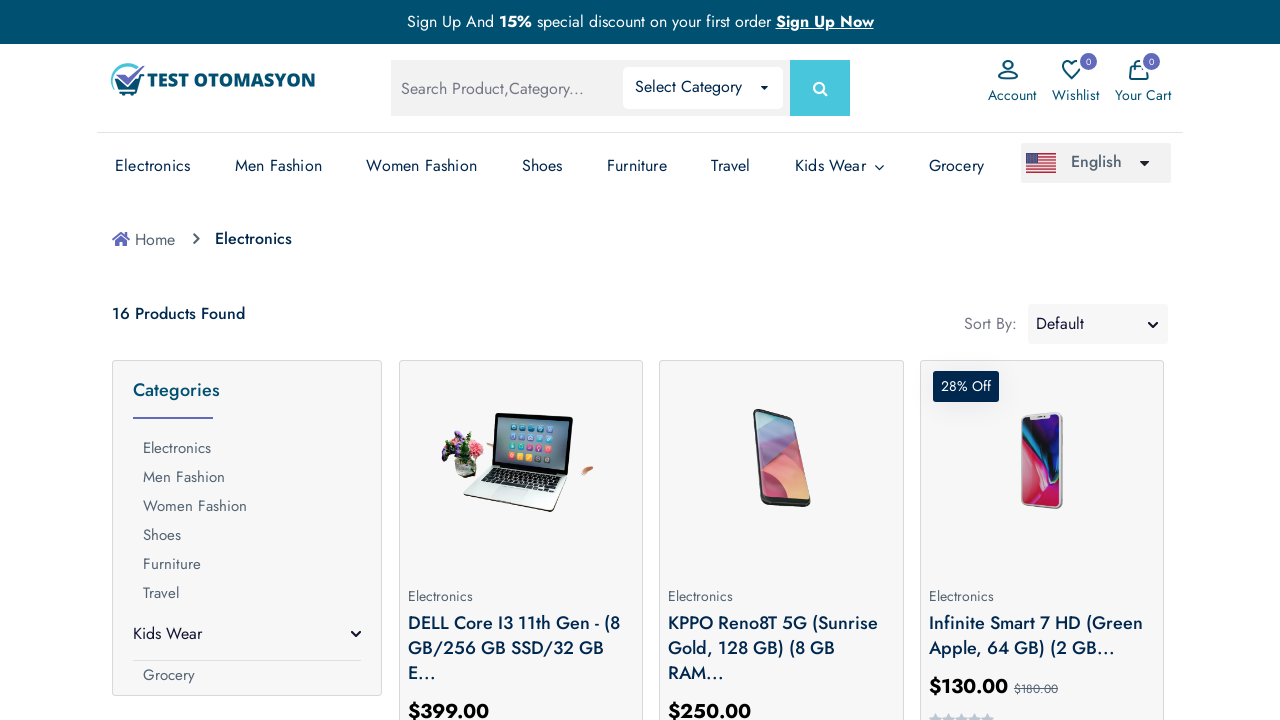

Verified original page URL contains 'addremove'
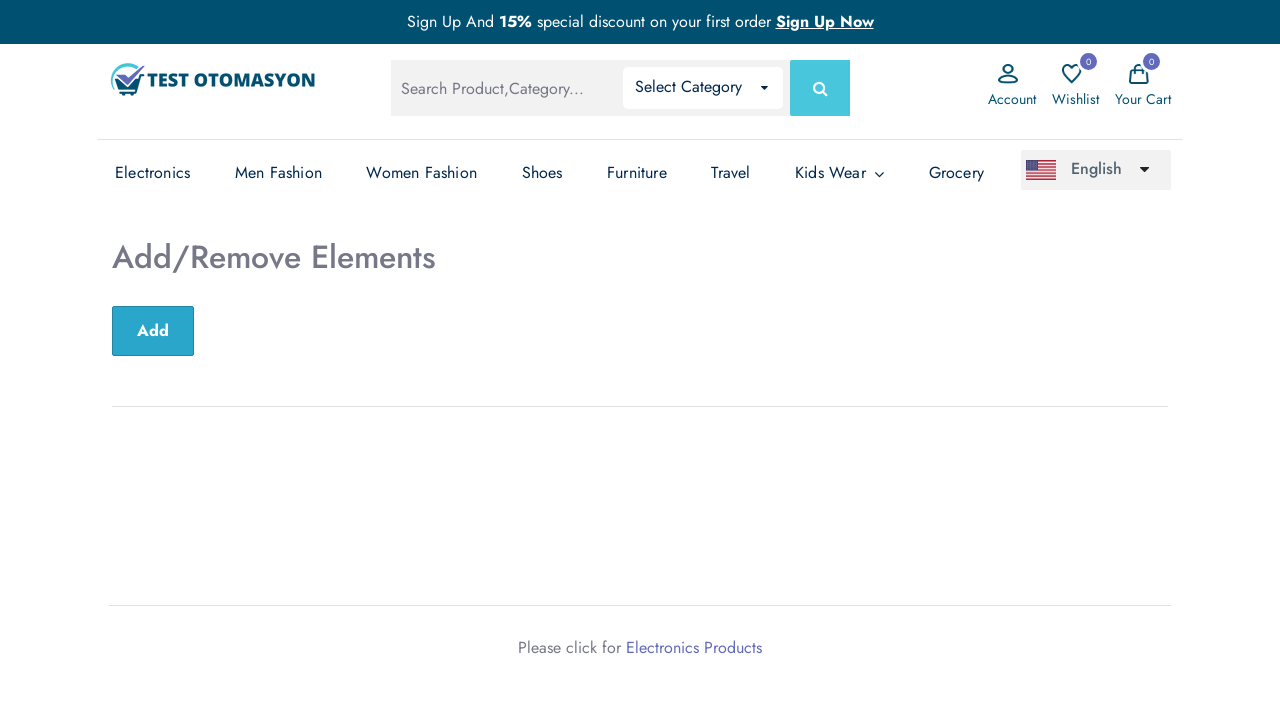

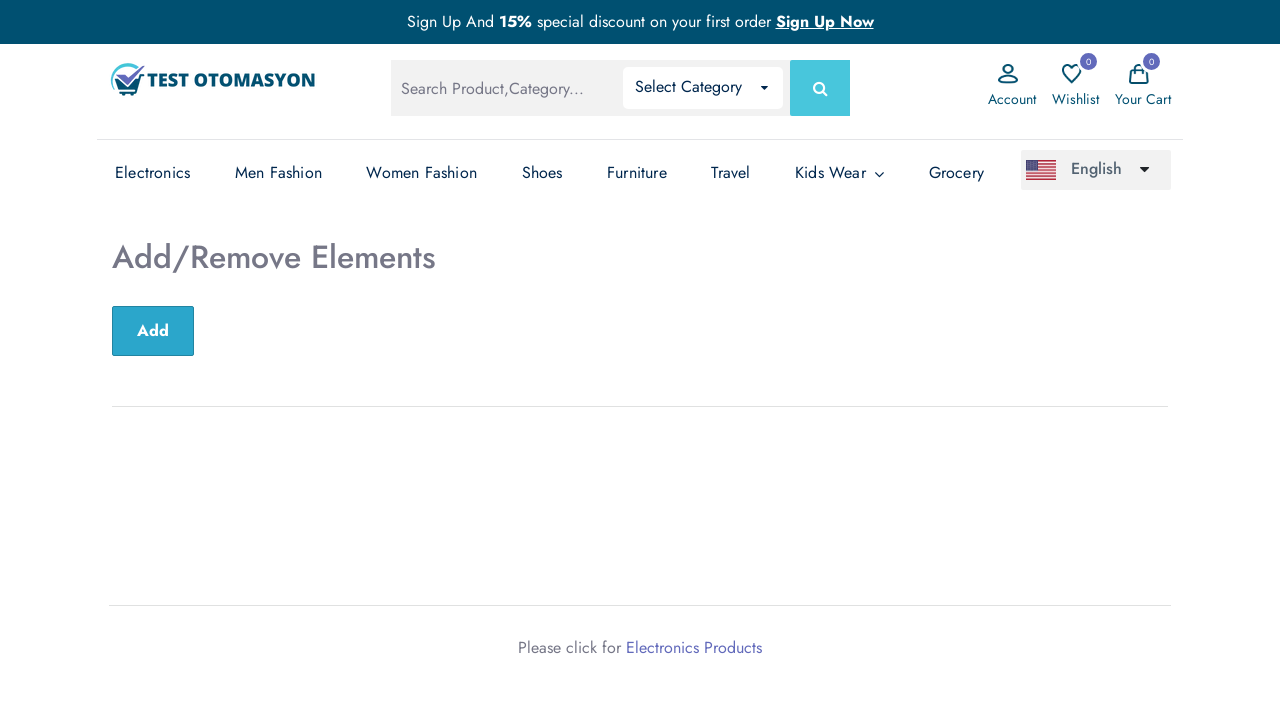